Gets the HTML content of a navigation element

Starting URL: https://webdriver.io/

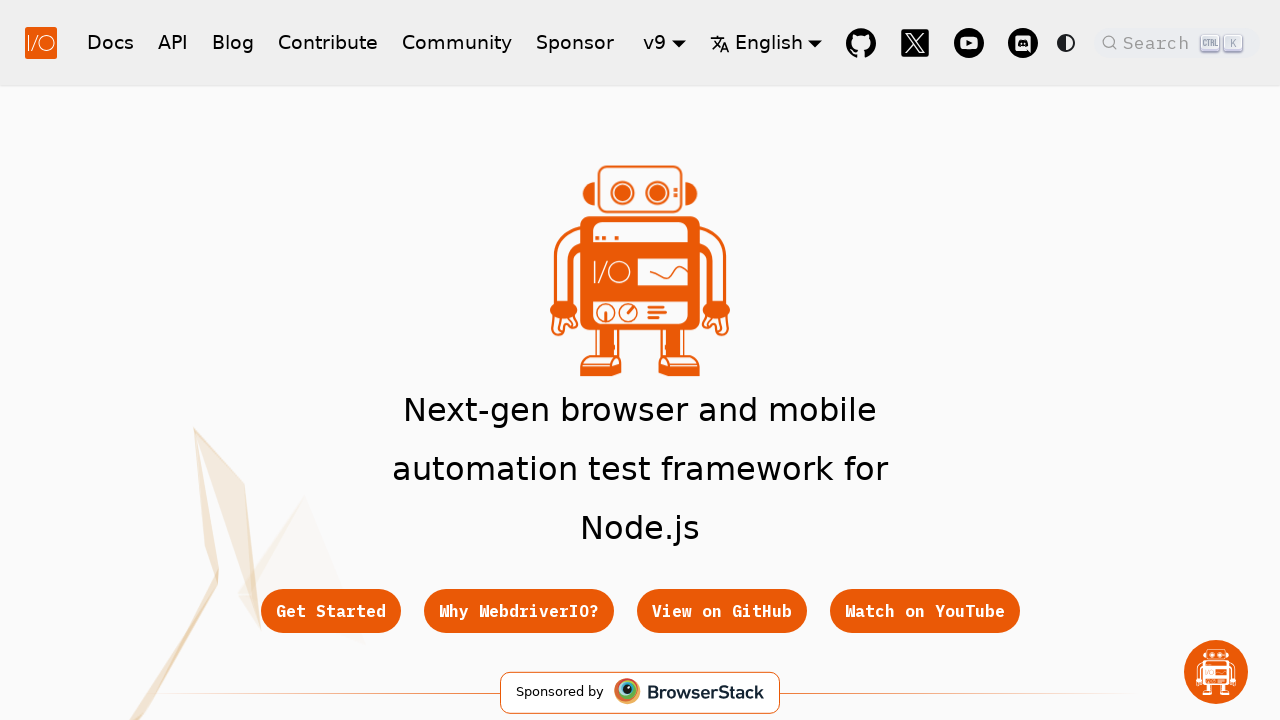

Located navigation element by XPath
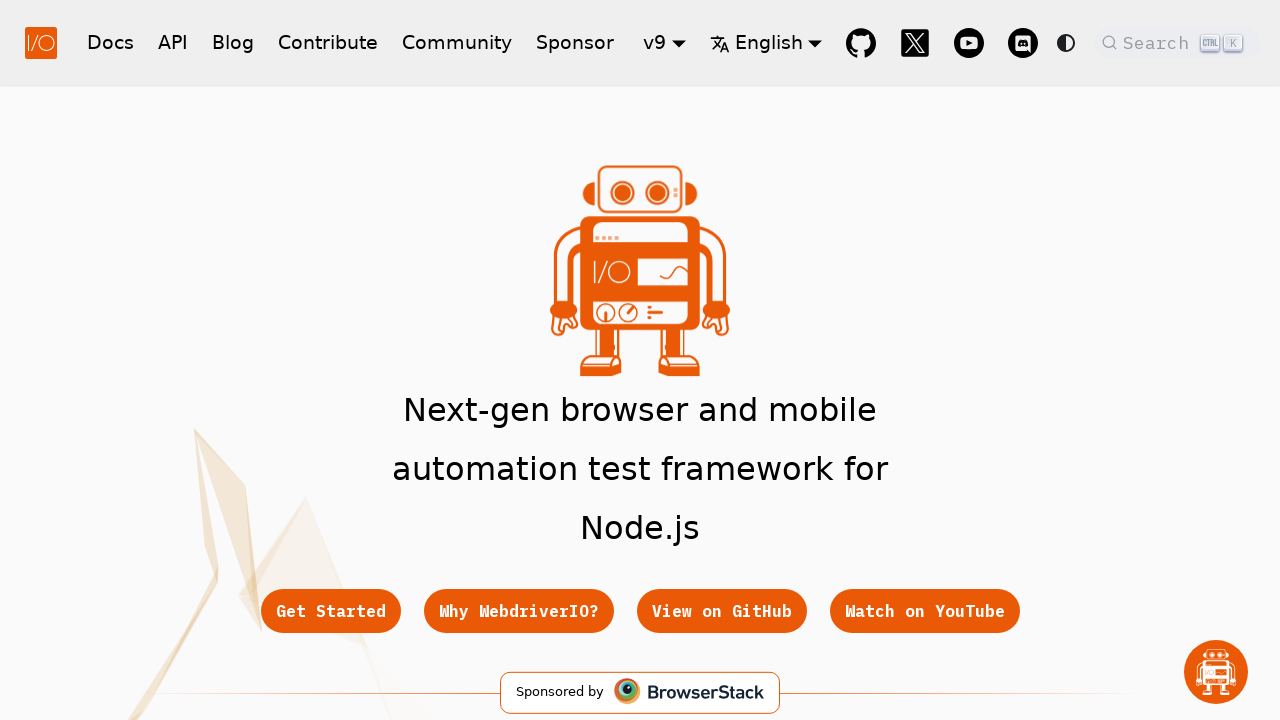

Retrieved outer HTML of navigation element
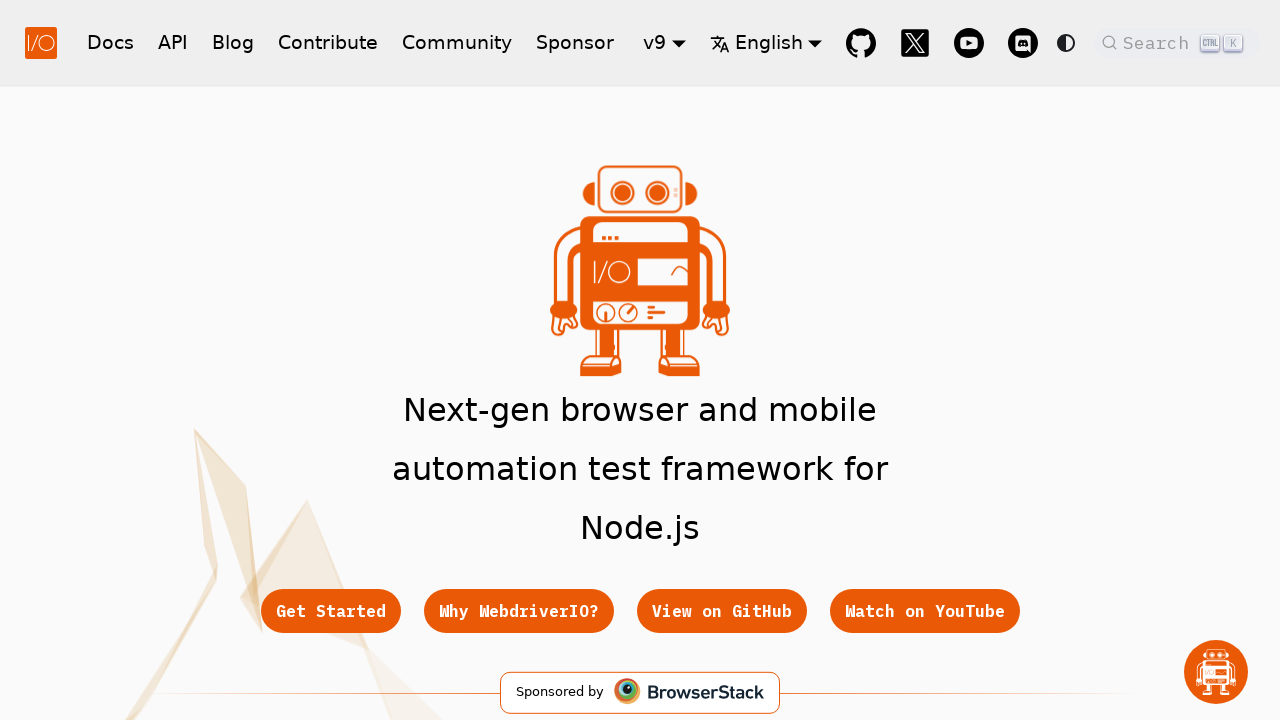

Retrieved inner HTML of navigation element
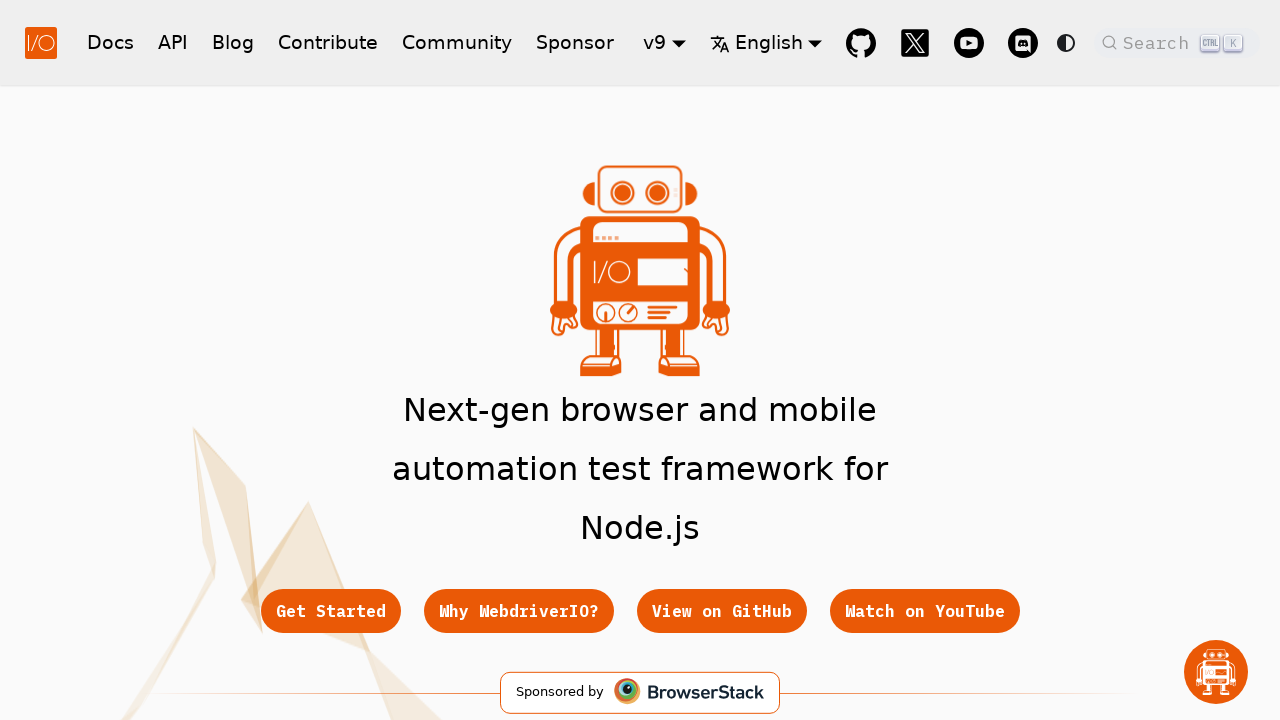

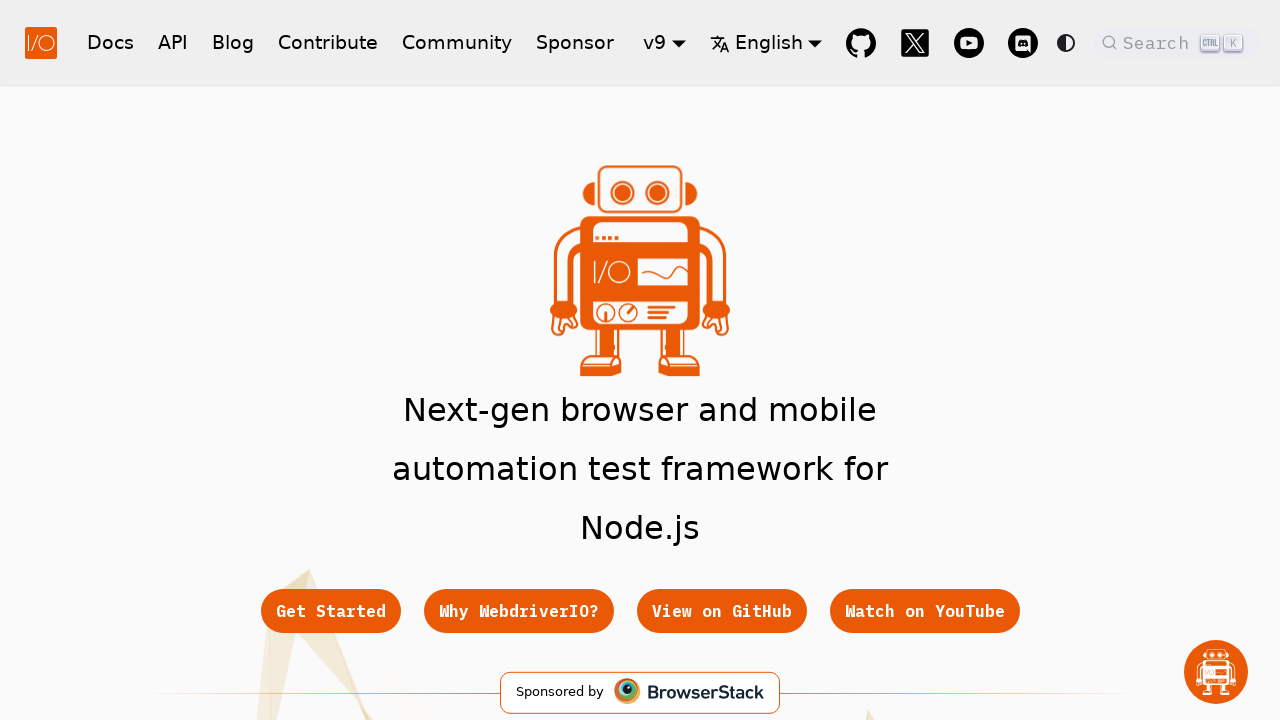